Tests window handling functionality by clicking on a link to open a new tabbed window and then clicking another link within that section on an automation demo site.

Starting URL: http://demo.automationtesting.in/Windows.html

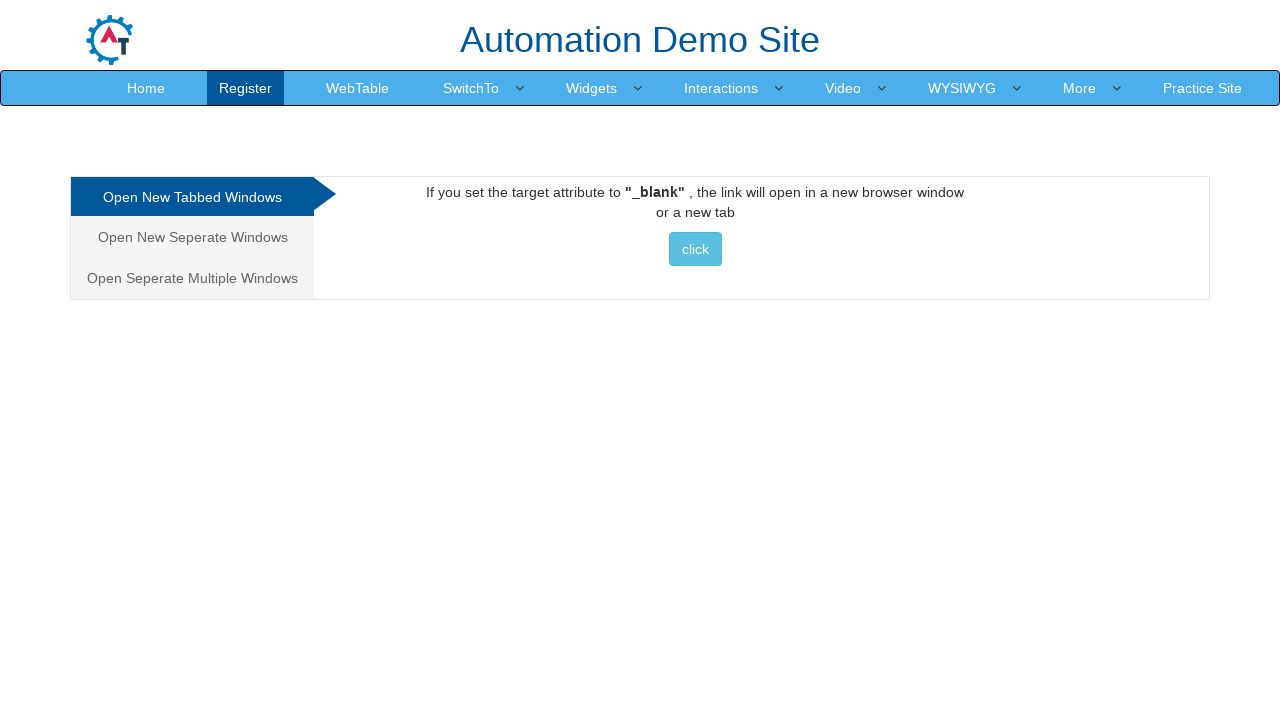

Clicked 'Open New Tabbed Windows' link at (192, 197) on xpath=//a[contains(text(),'Open New Tabbed Windows')]
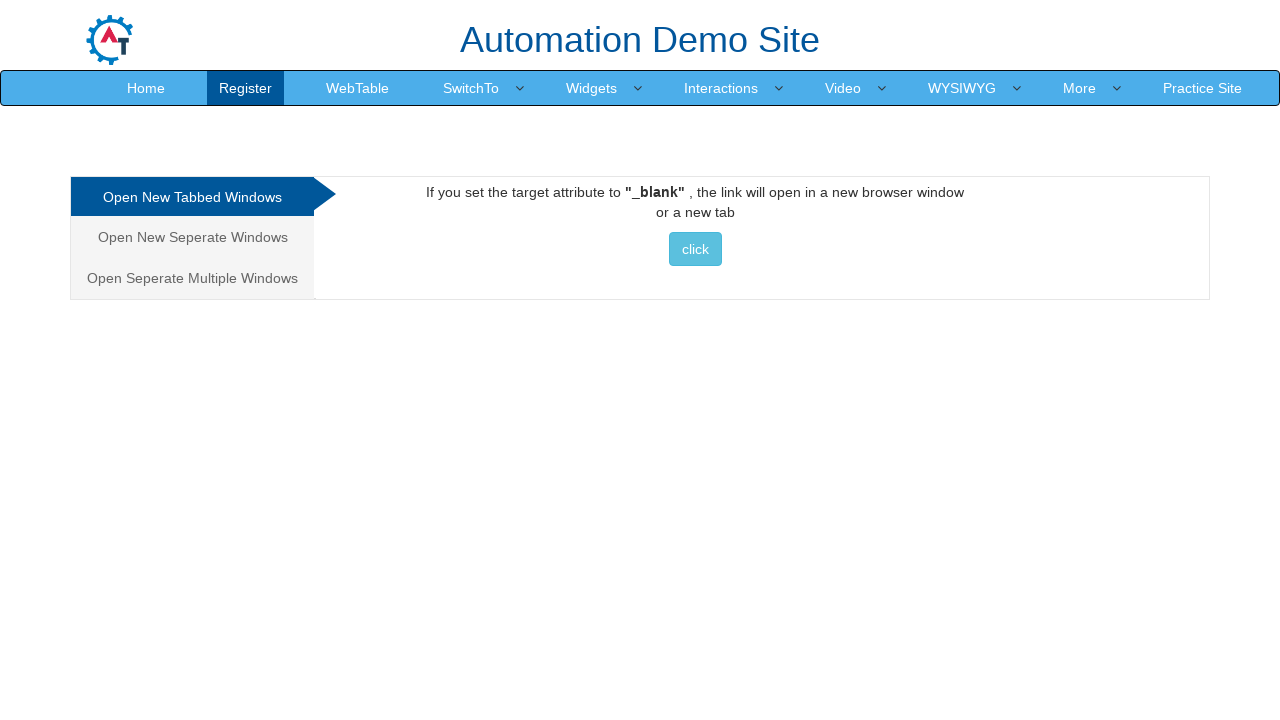

Clicked link within Tabbed section to open new tab at (695, 249) on xpath=//div[@id='Tabbed']//a
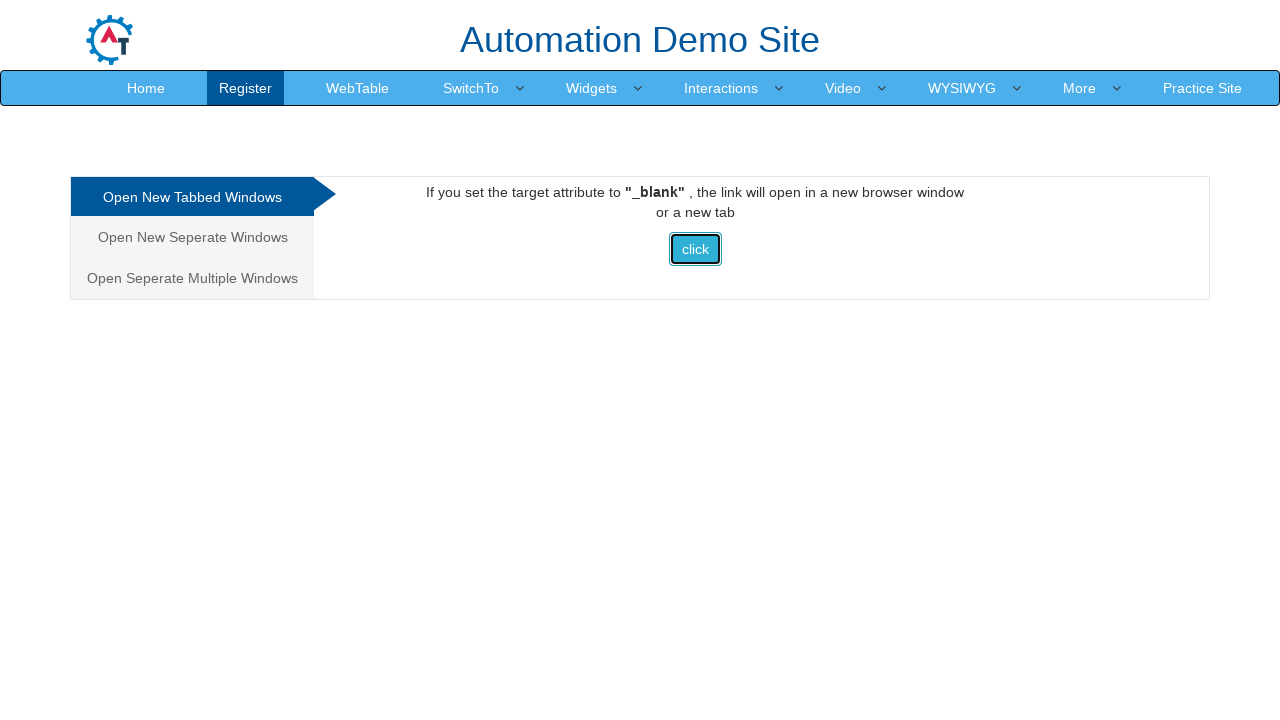

Waited for new tab/window to open
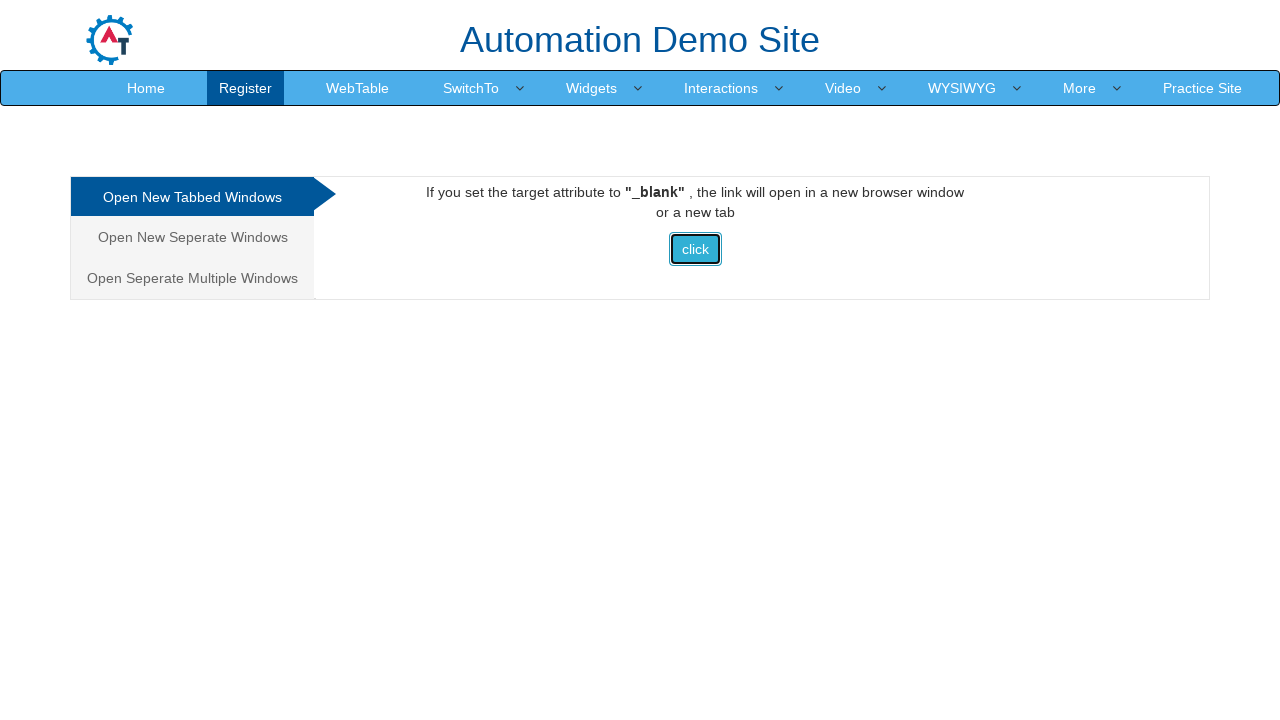

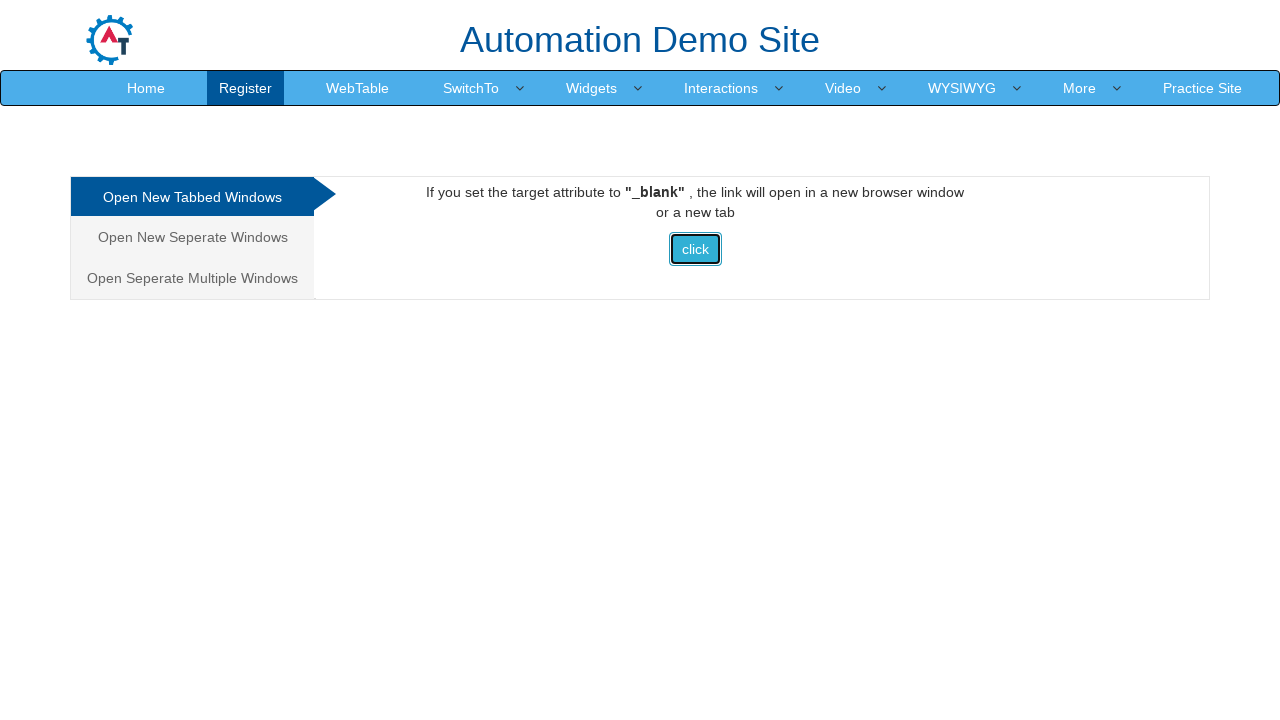